Tests drag and drop functionality by dragging column A to column B position and validating the elements have swapped positions

Starting URL: https://the-internet.herokuapp.com/drag_and_drop

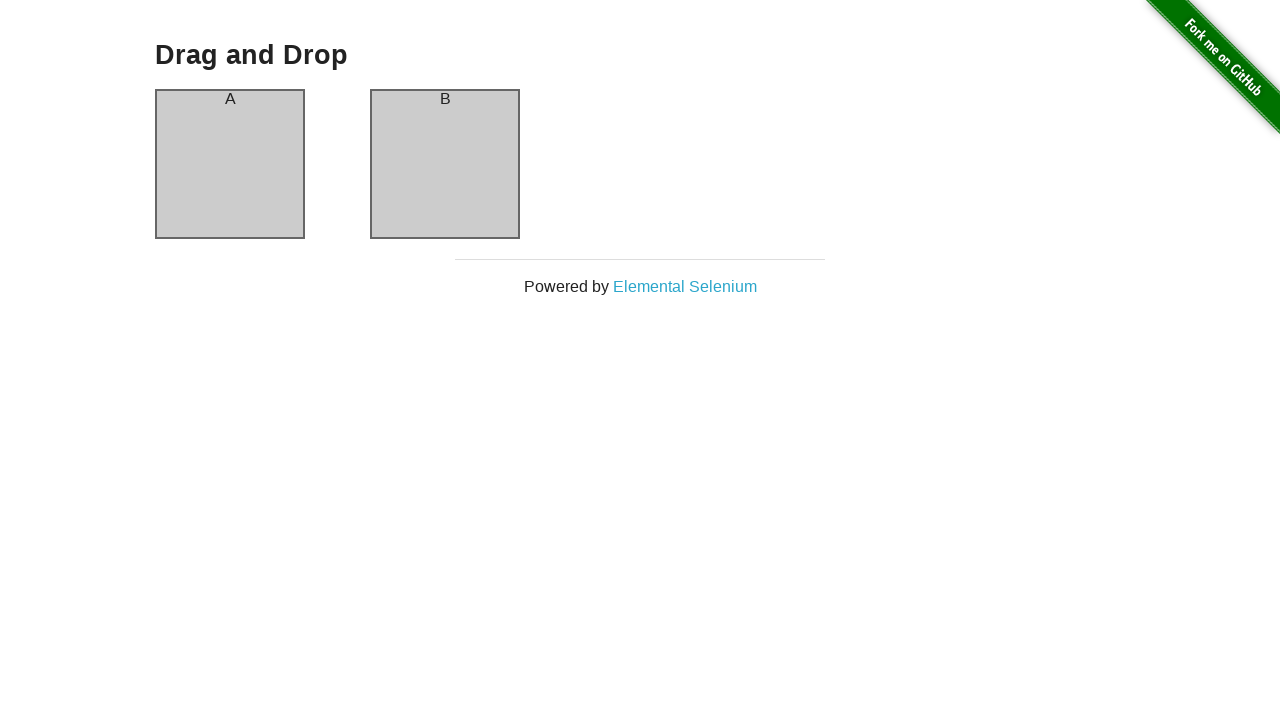

Waited for column-a element to load
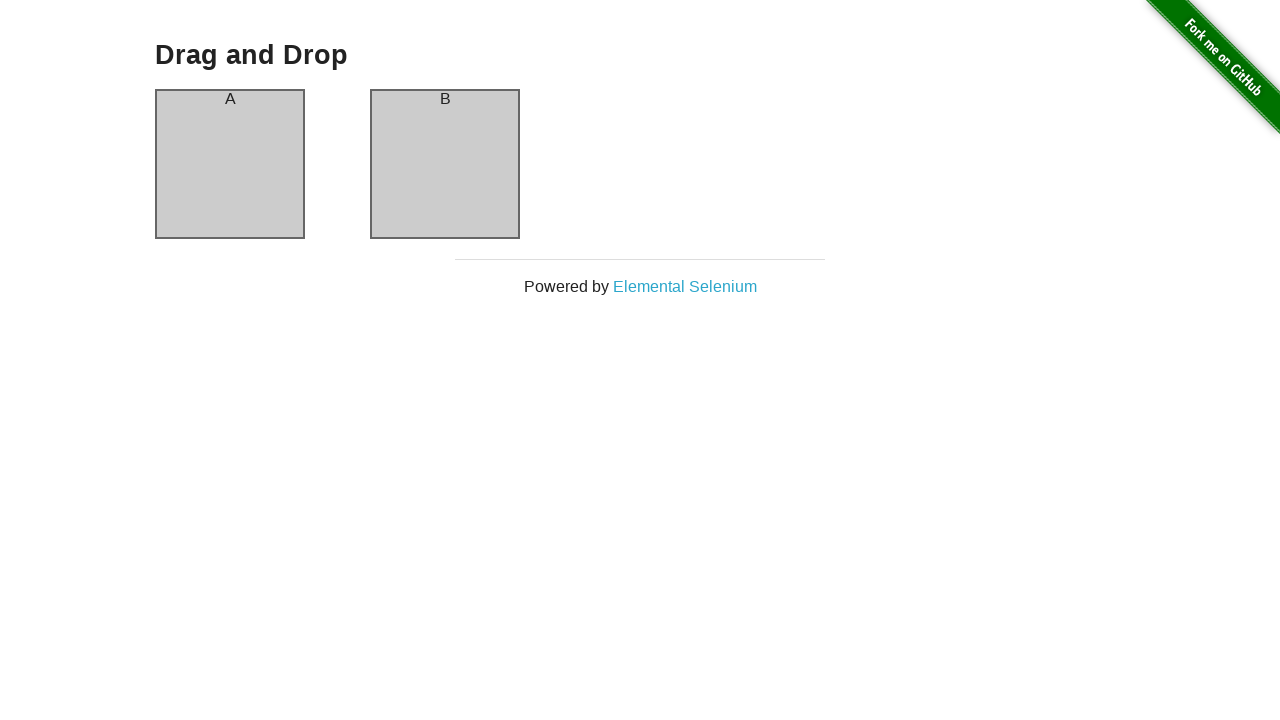

Located source element (column A)
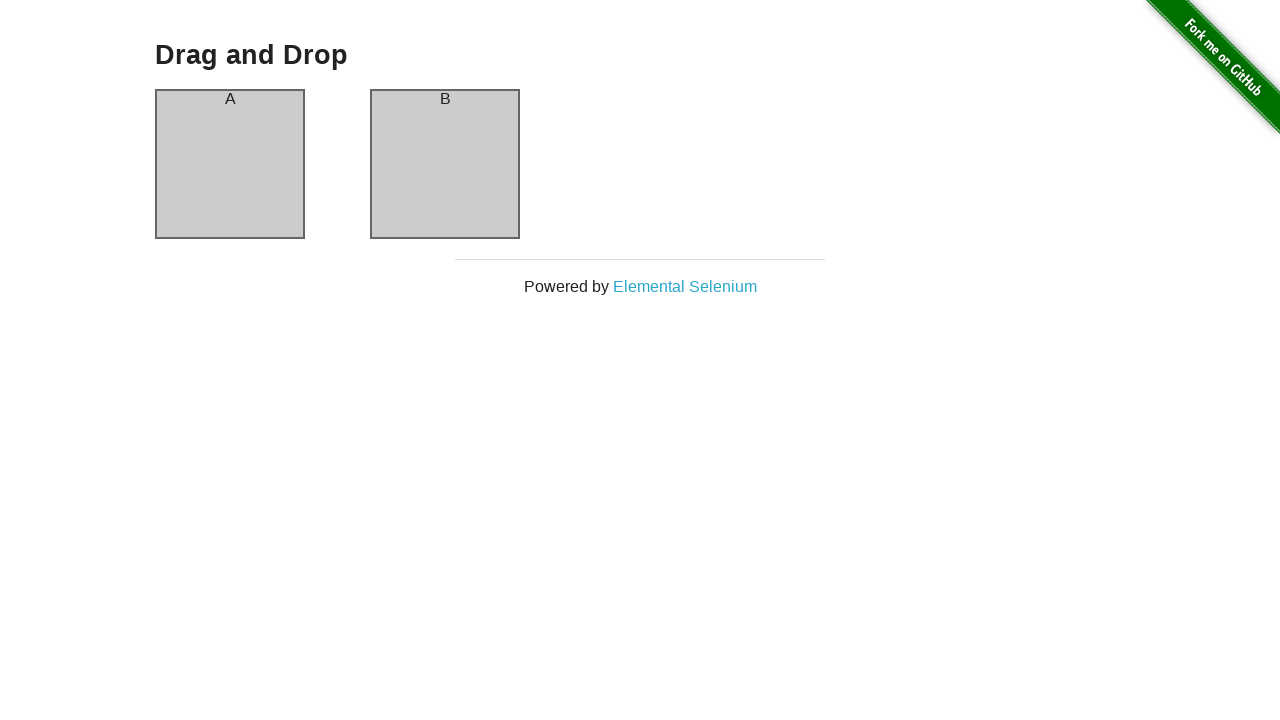

Located target element (column B)
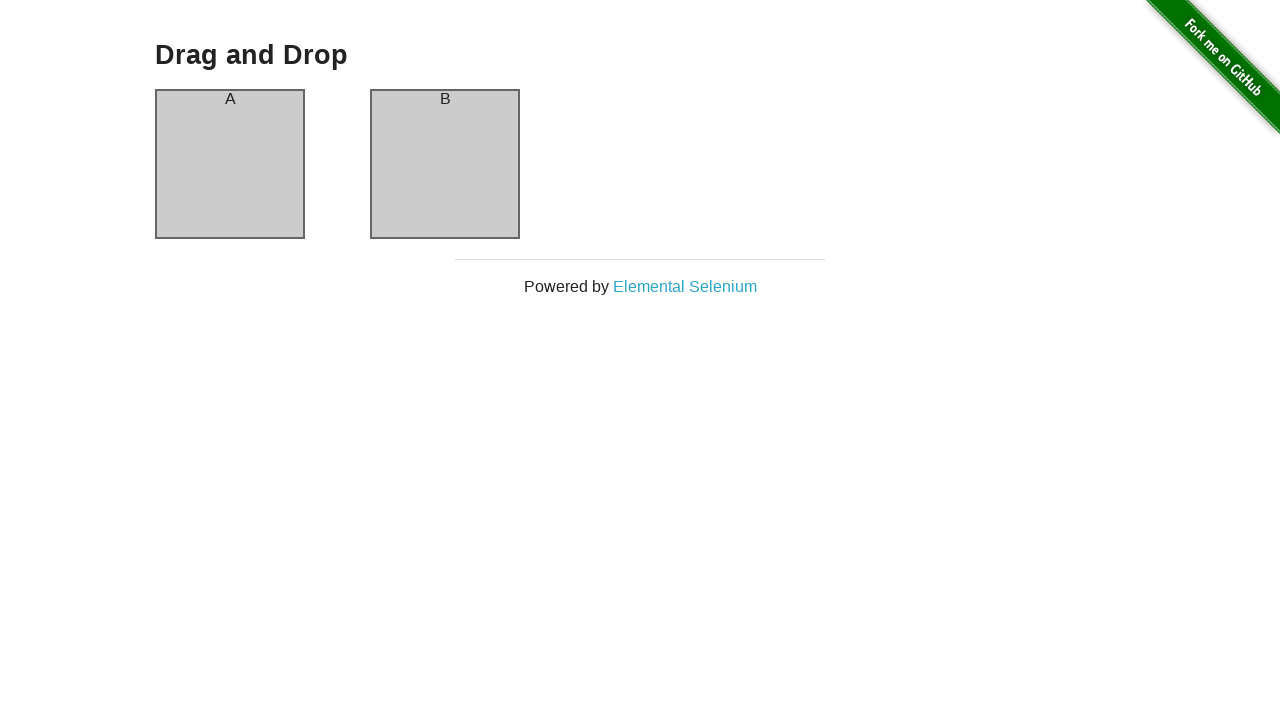

Dragged column A to column B position at (445, 164)
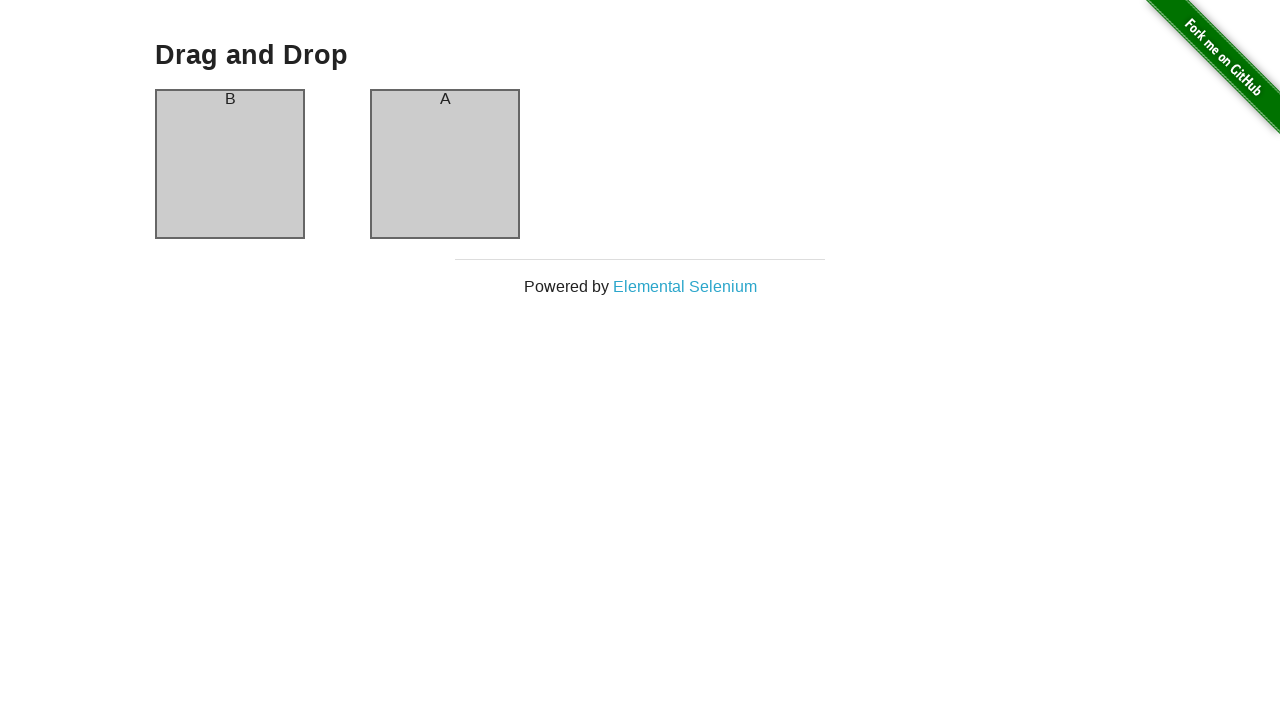

Located first column element to validate swap
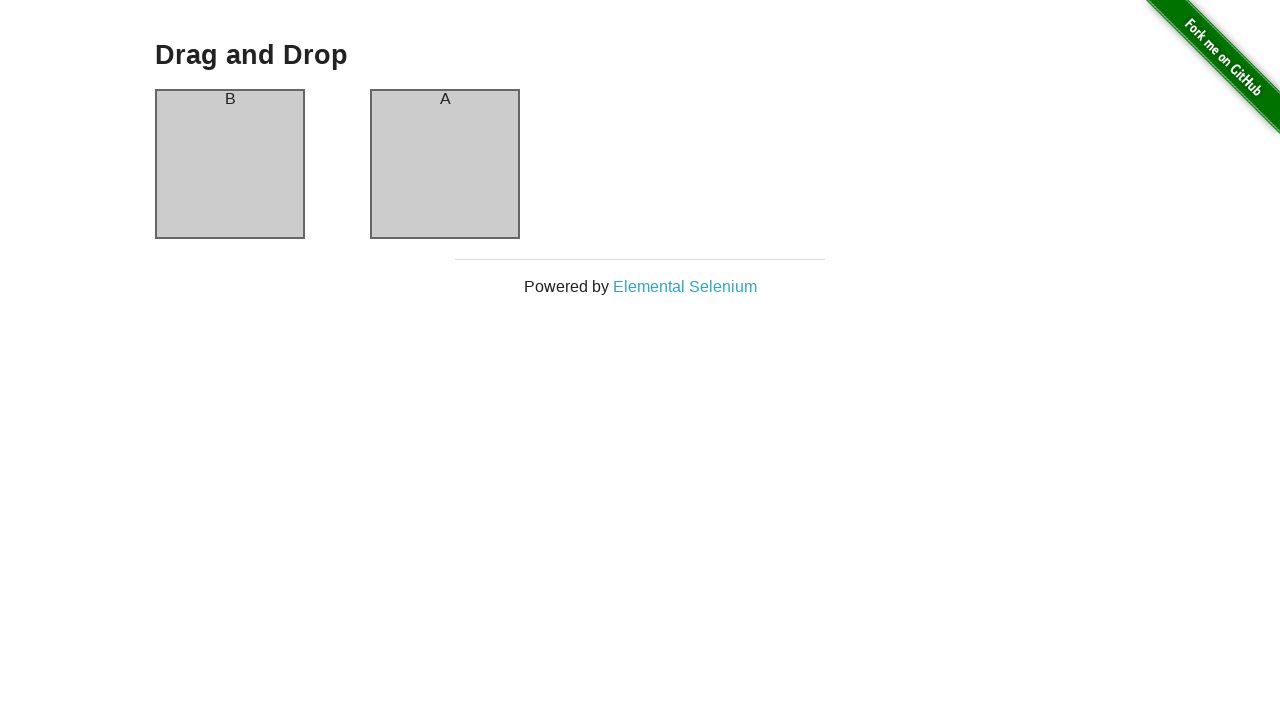

Validated that column B is now in the first position after drag and drop
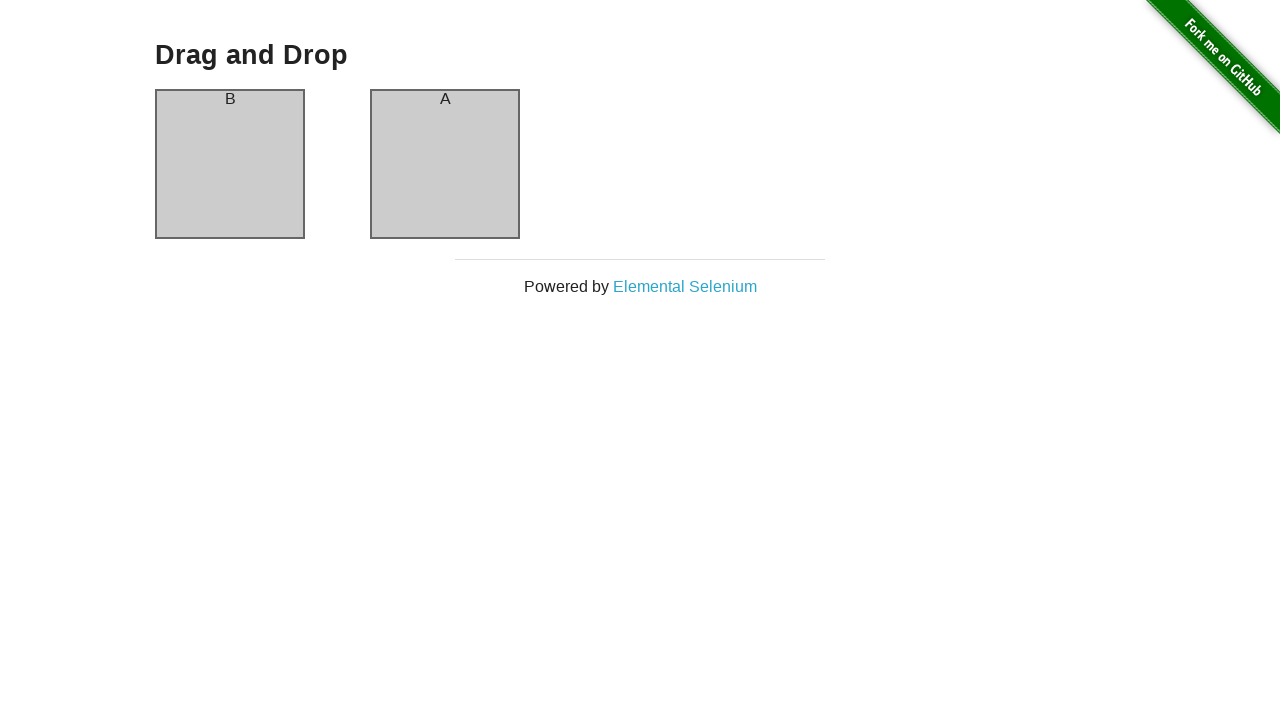

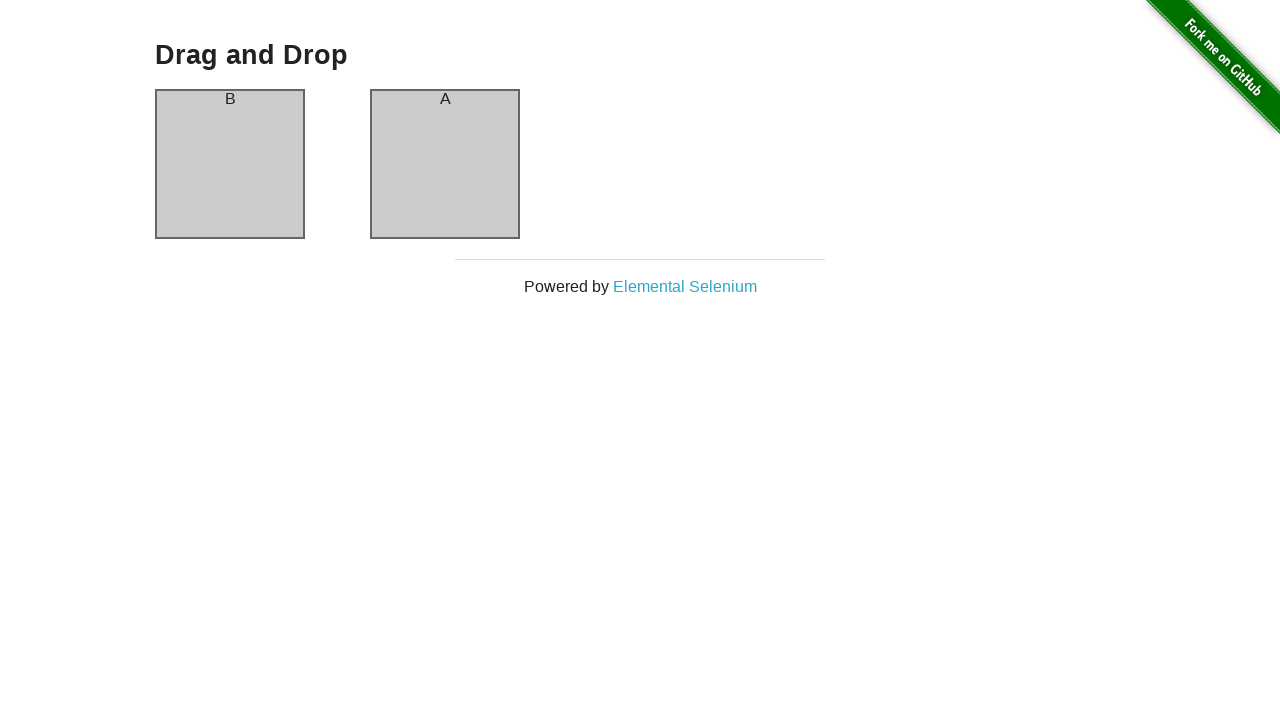